Tests window popup handling by clicking a link that opens a new window, switching to the new window to verify its content, closing it, switching back to the parent window, and clicking the link again.

Starting URL: https://the-internet.herokuapp.com/windows

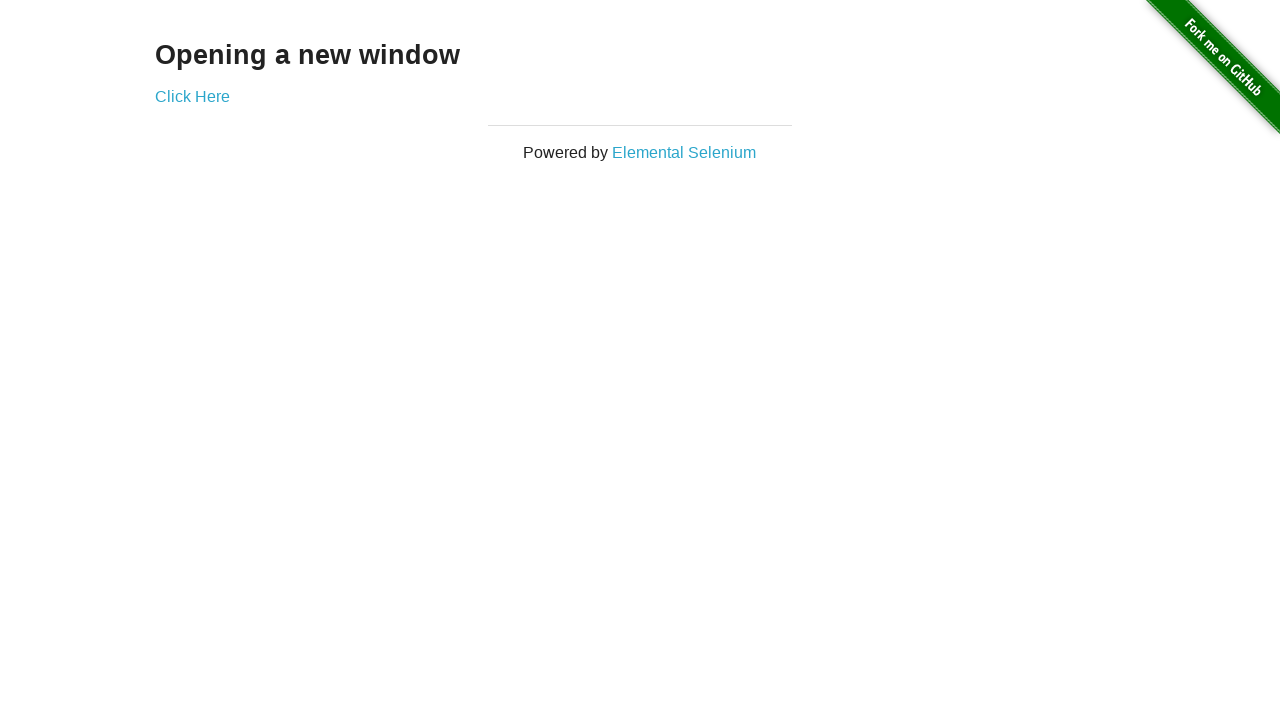

Clicked 'Click Here' link to open new window at (192, 96) on xpath=//a[text()='Click Here']
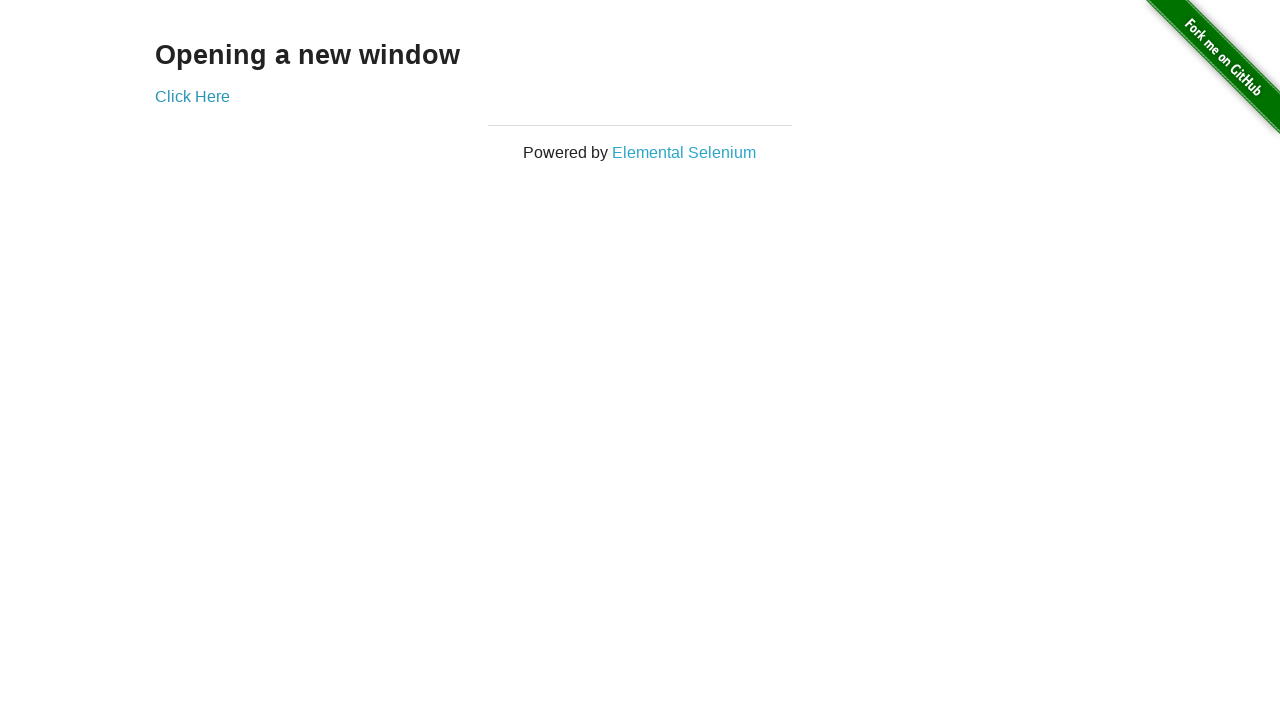

New window opened and captured at (192, 96) on xpath=//a[text()='Click Here']
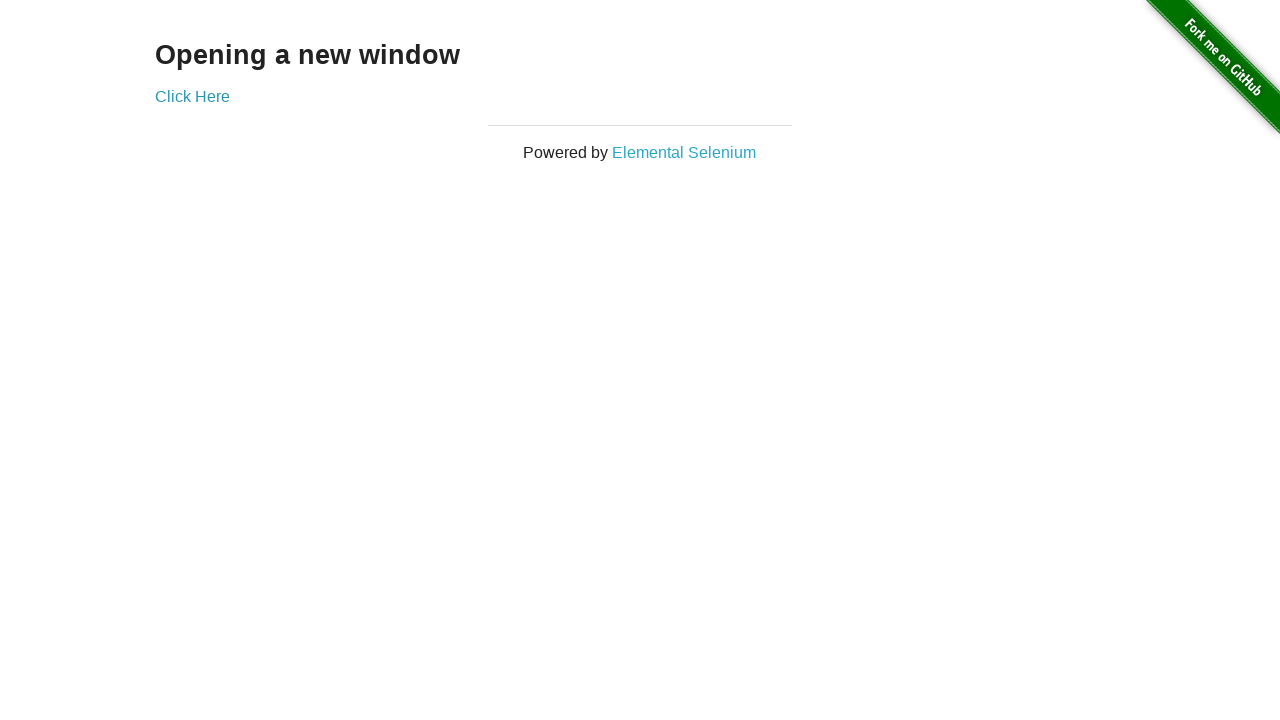

New page loaded completely
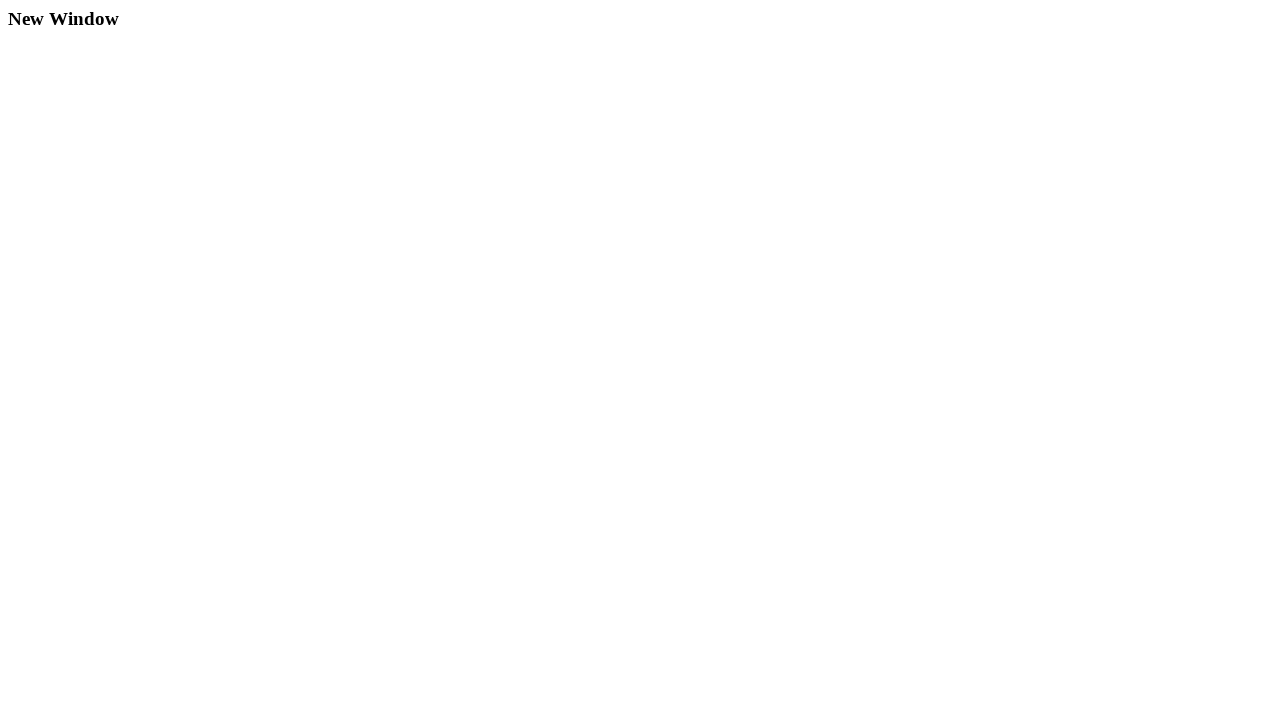

Verified 'New Window' heading is present in new page
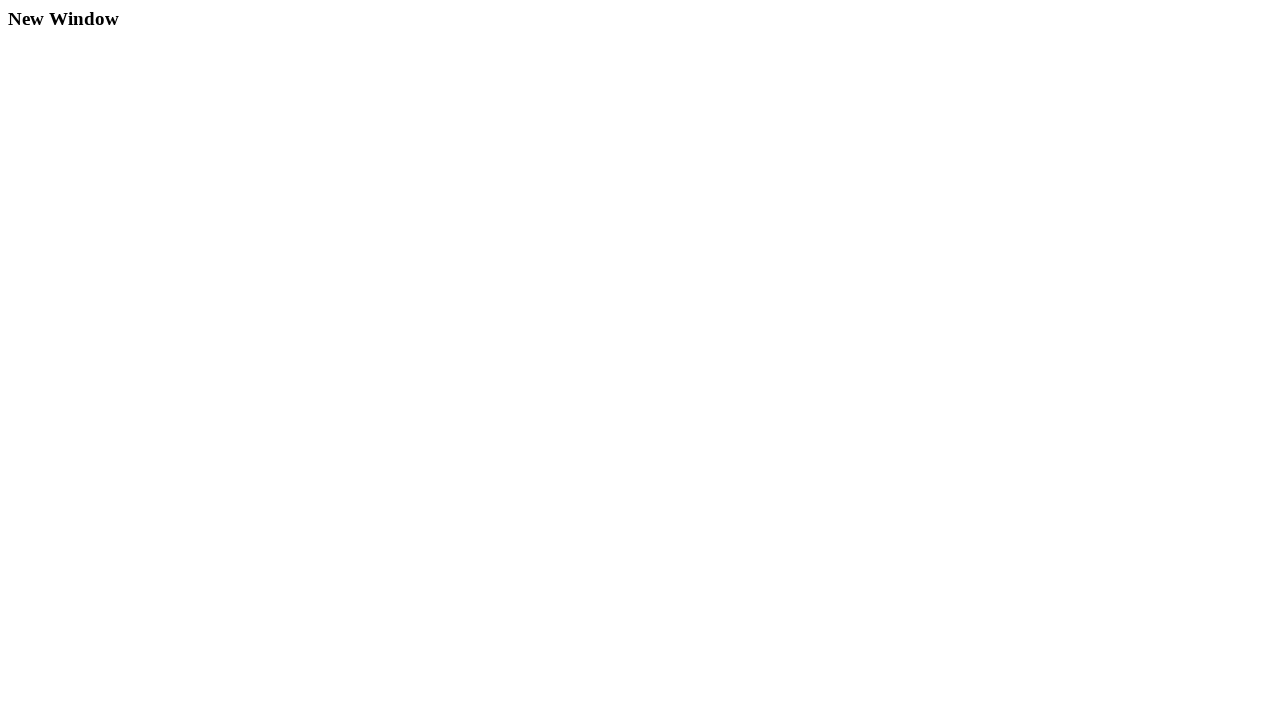

Closed the new window
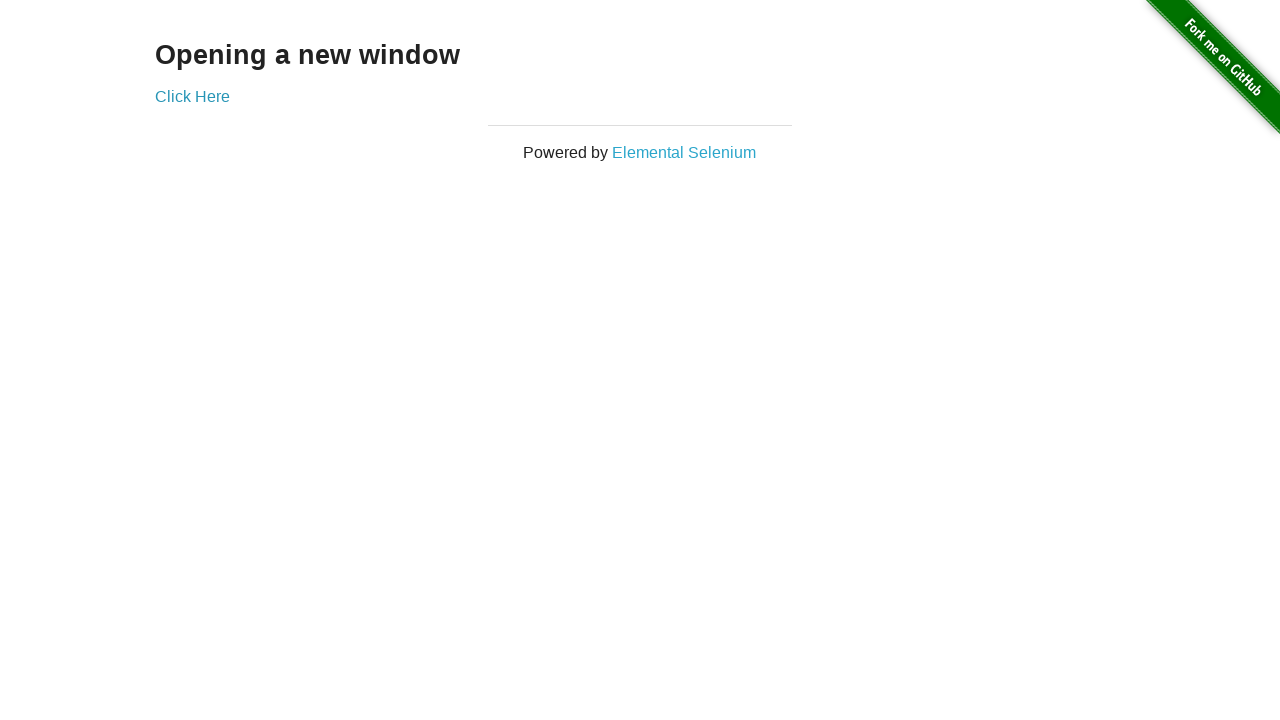

Clicked 'Click Here' link again on parent window at (192, 96) on xpath=//a[text()='Click Here']
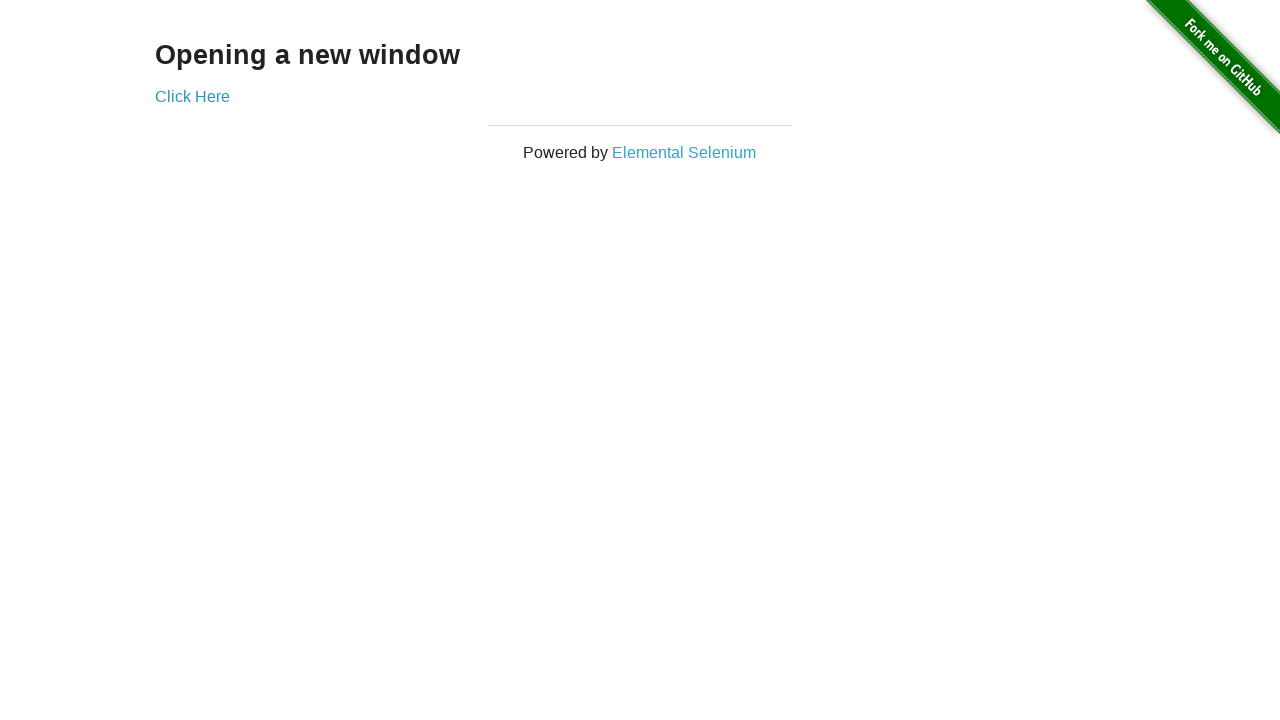

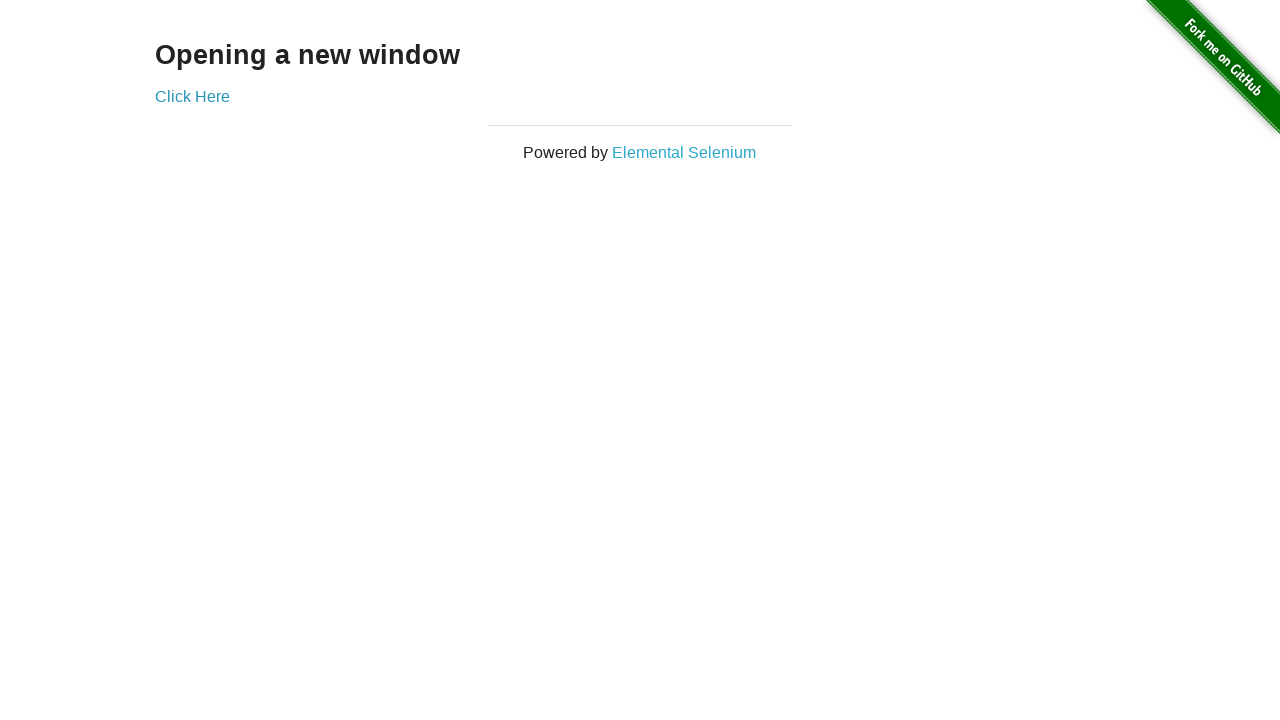